Tests dynamic control elements by clicking enable/disable buttons and verifying the corresponding messages and input field state changes

Starting URL: https://the-internet.herokuapp.com/dynamic_controls

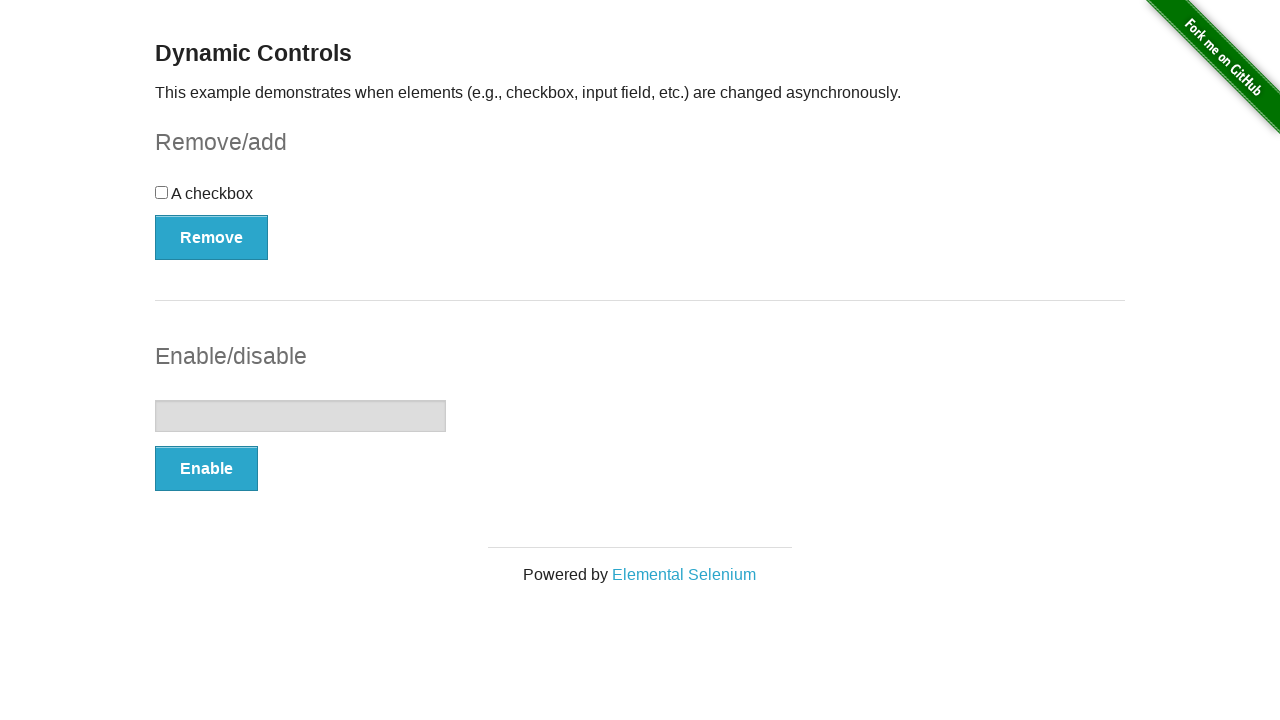

Clicked the Enable button at (206, 469) on (//button[@type='button'])[2]
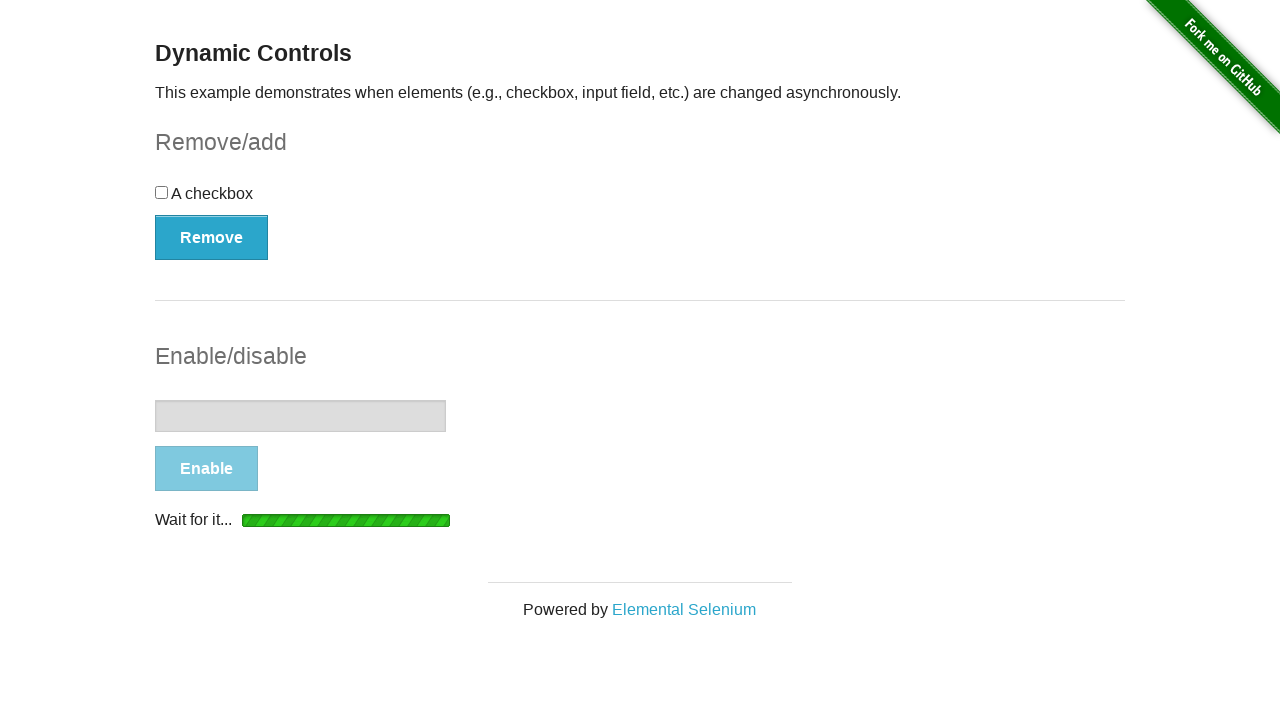

Waited for and verified the 'It's enabled!' message
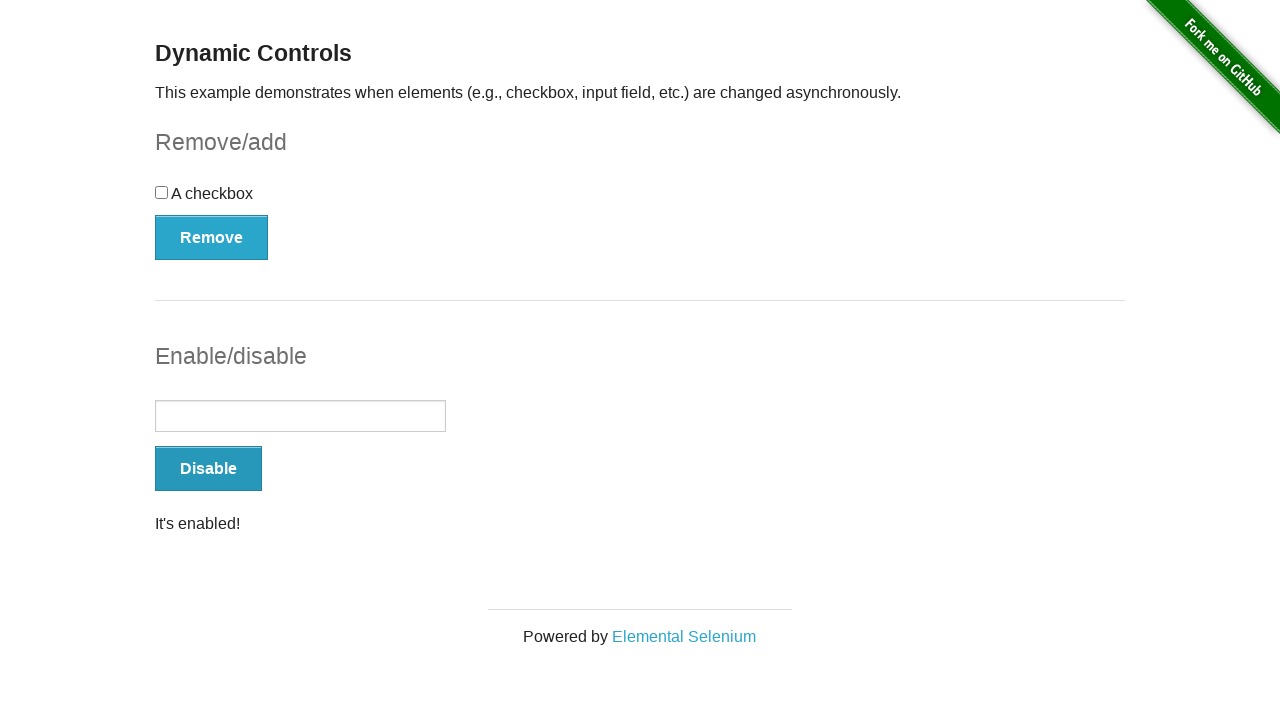

Verified the input field is enabled
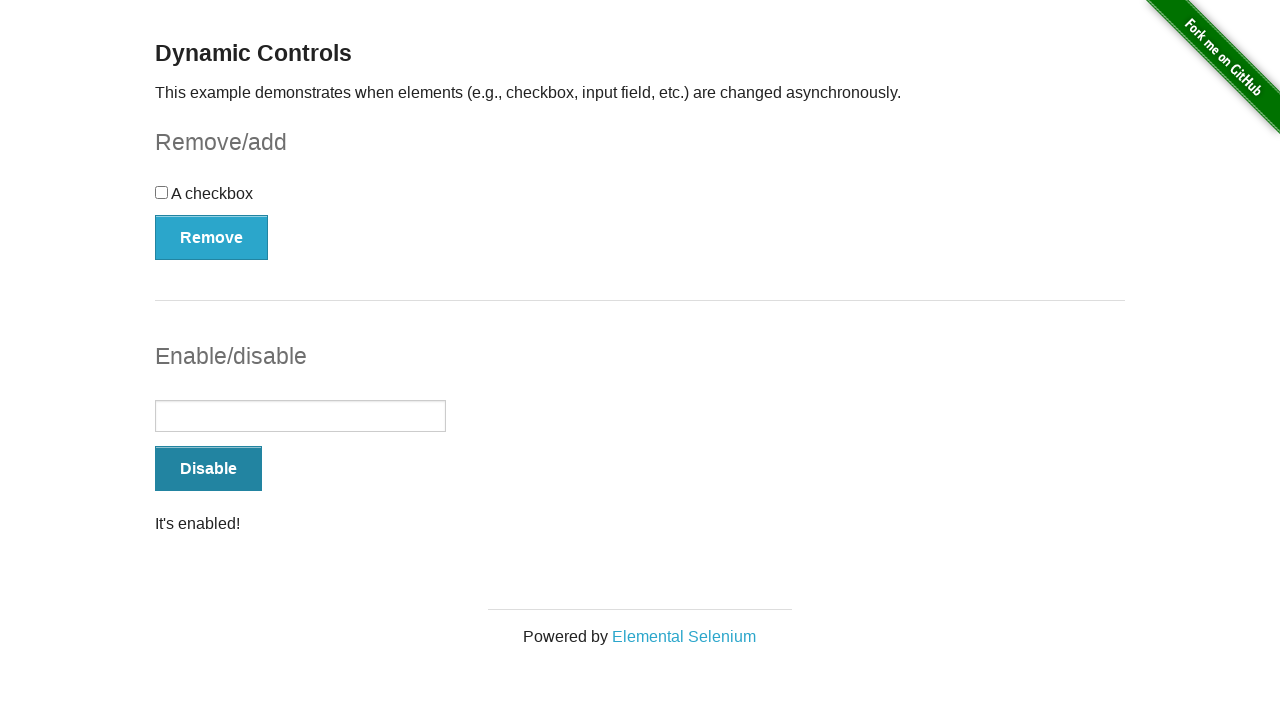

Clicked the Disable button at (208, 469) on (//button[@type='button'])[2]
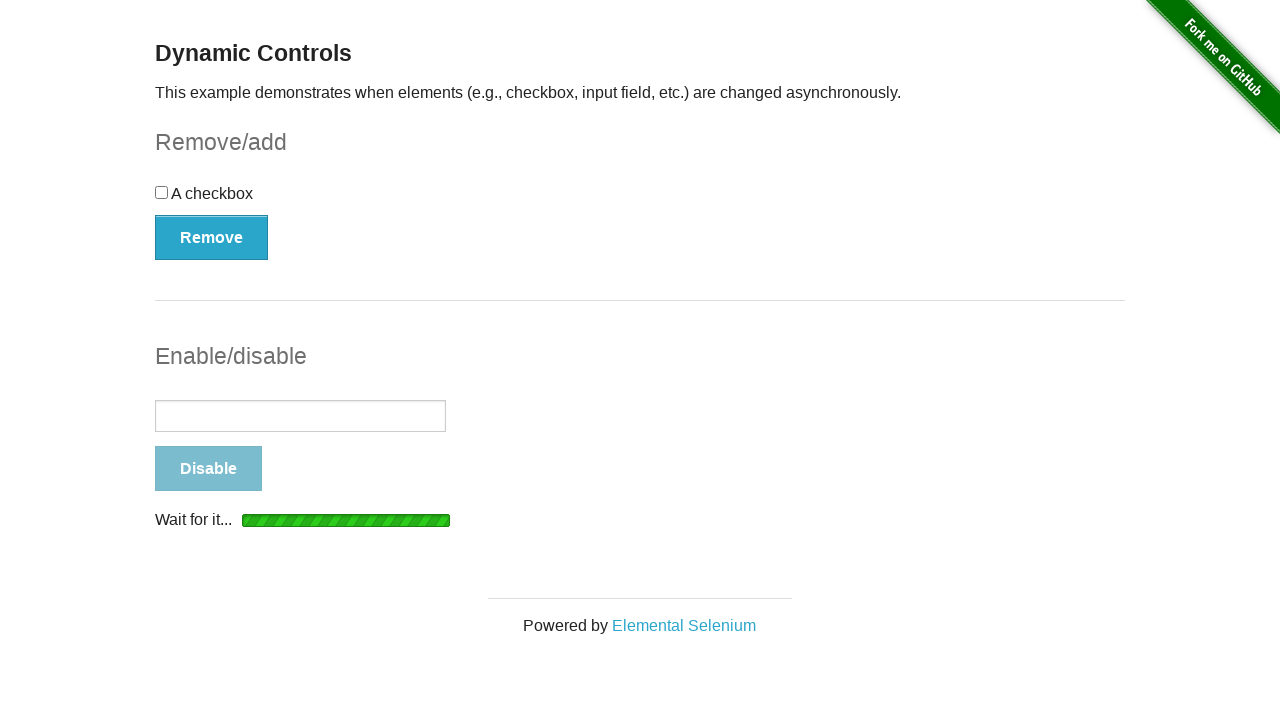

Waited for and verified the 'It's disabled!' message
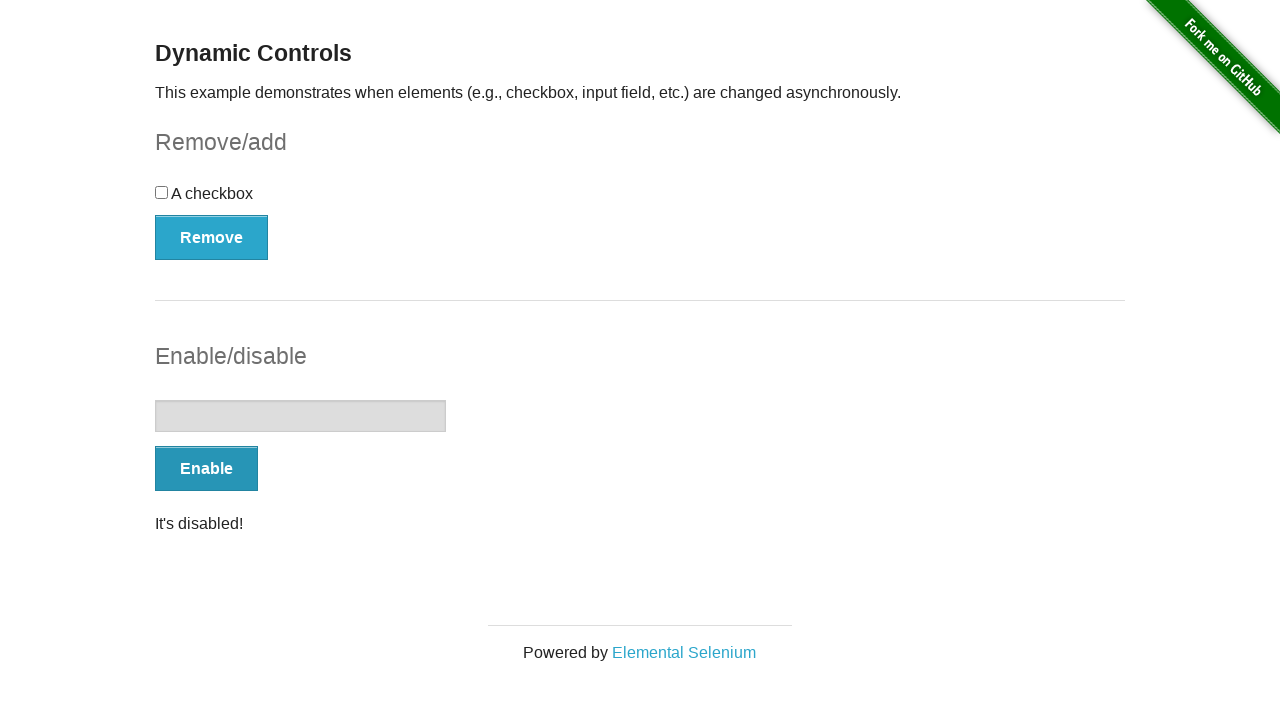

Verified the input field is disabled
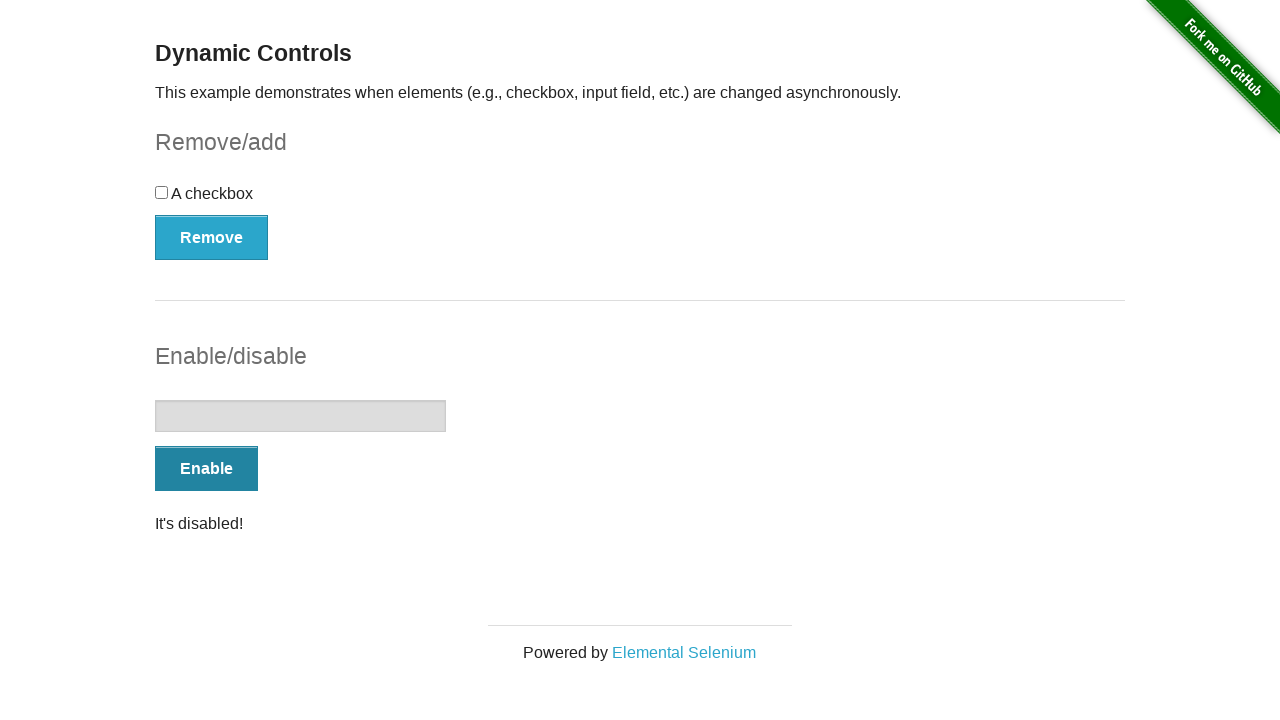

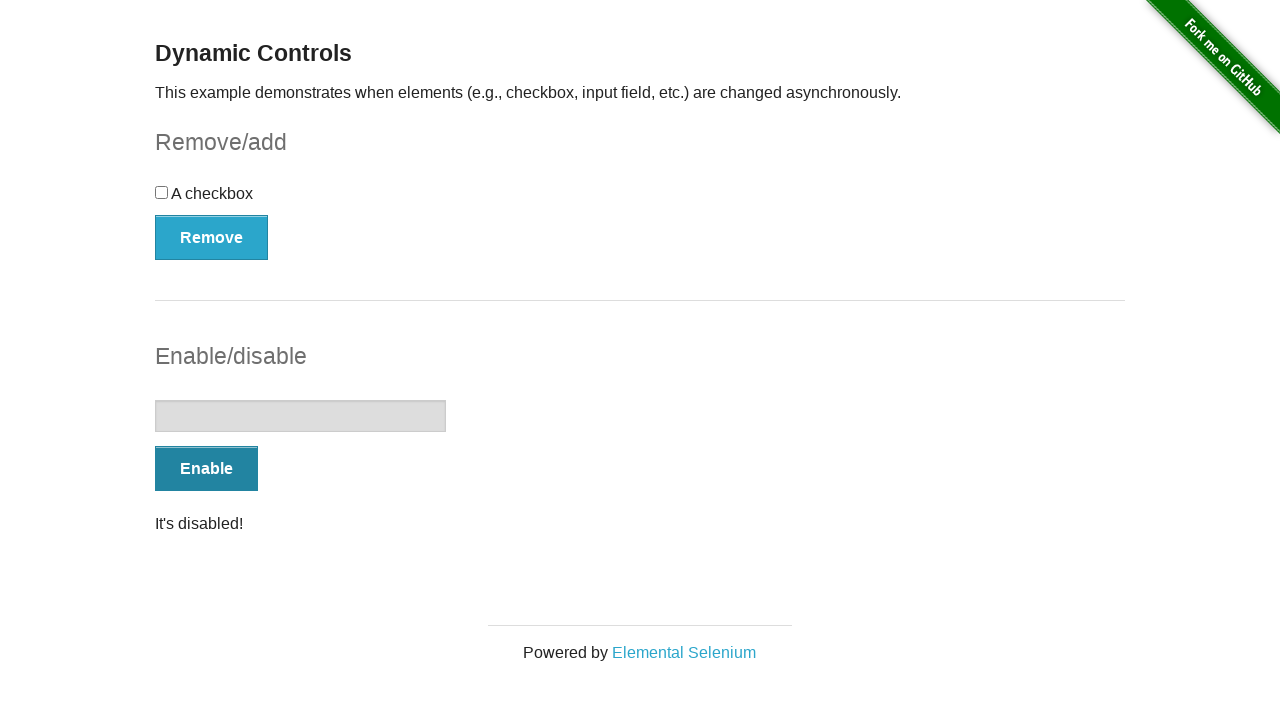